Navigates to Components section through menu dropdown

Starting URL: https://awesomeqa.com/ui/

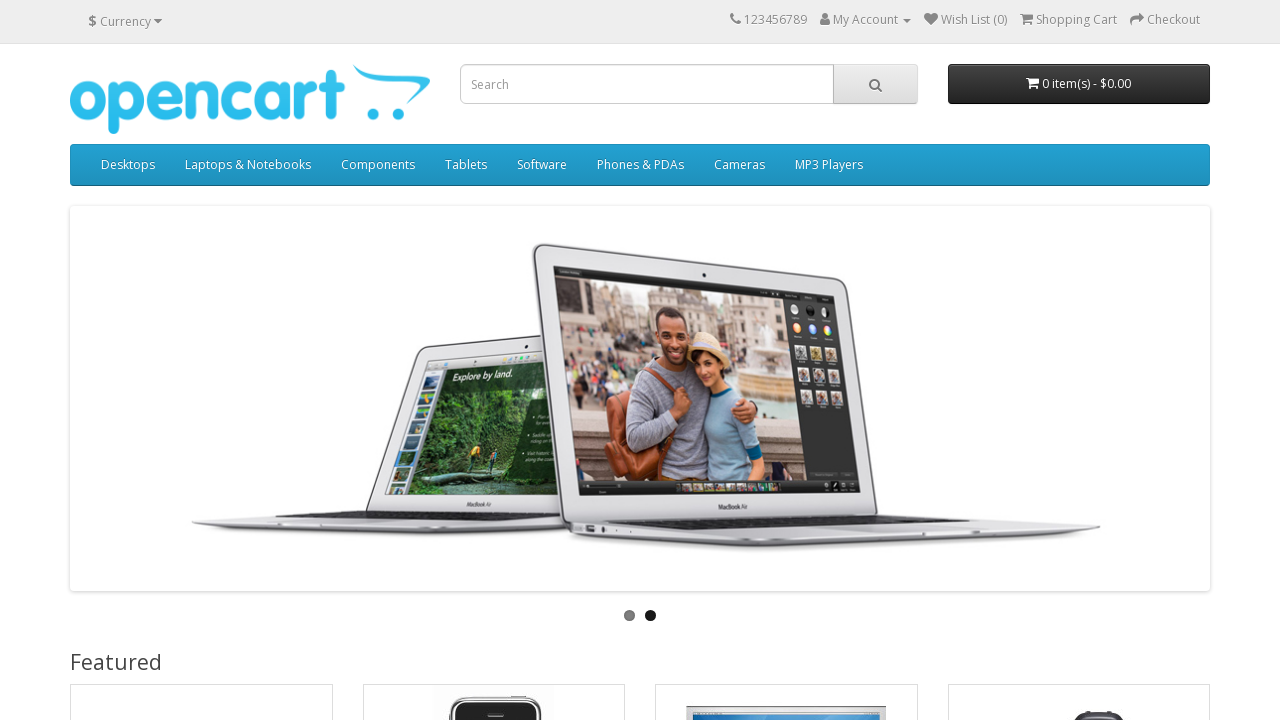

Hovered over Components menu to reveal dropdown at (378, 165) on xpath=//*[@id='menu']/div[2]/ul/li[3]/a
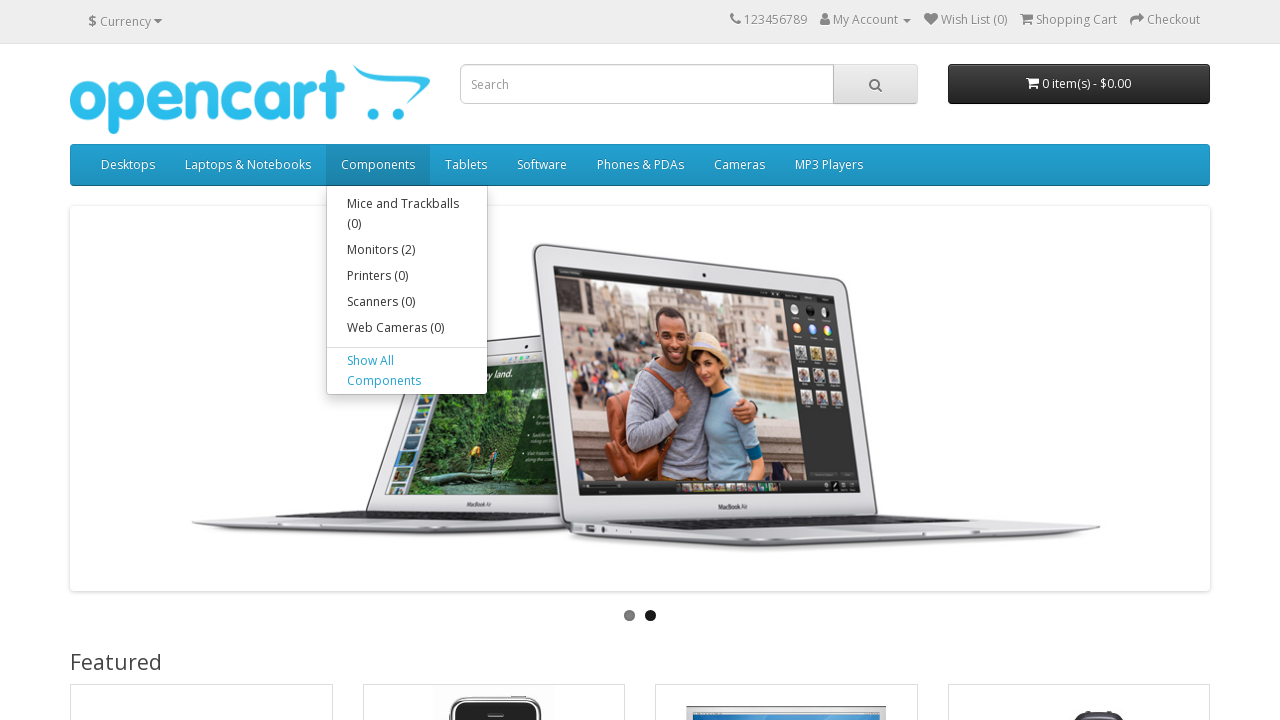

Clicked on 'Show All Components' link at (407, 371) on xpath=//*[@id='menu']/div[2]/ul/li[3]/div/a
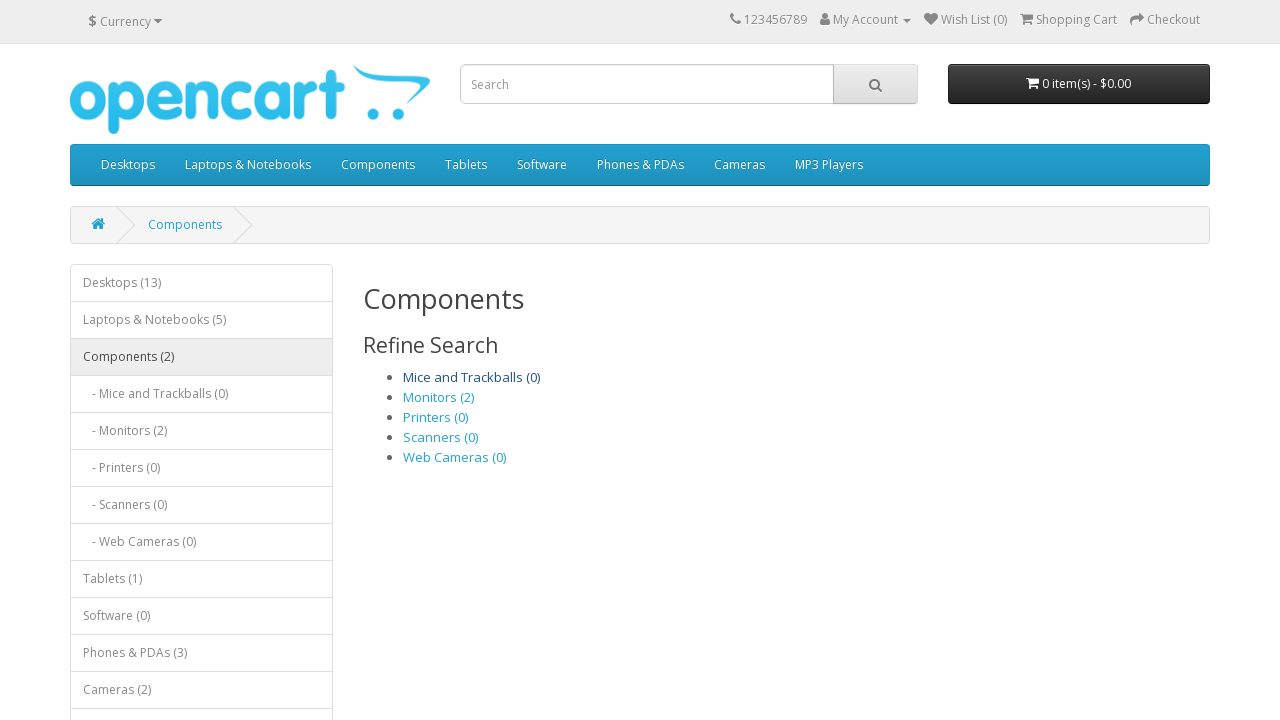

Verified page title is 'Components'
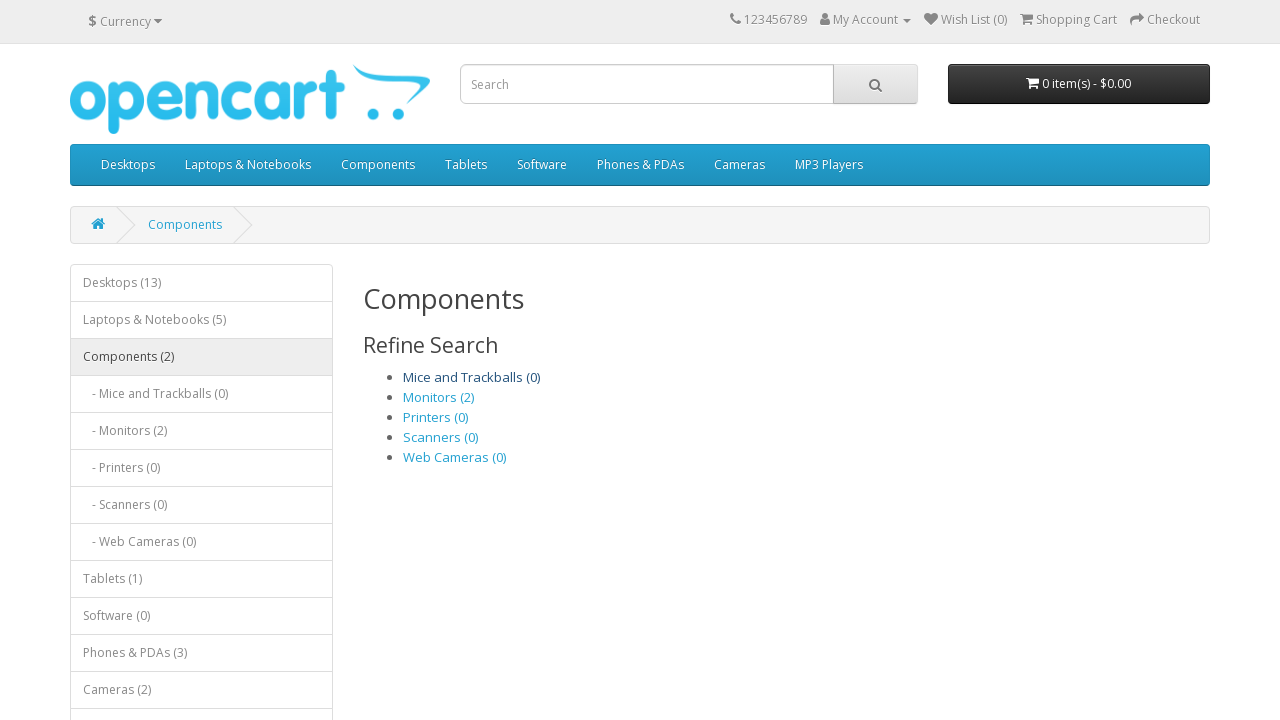

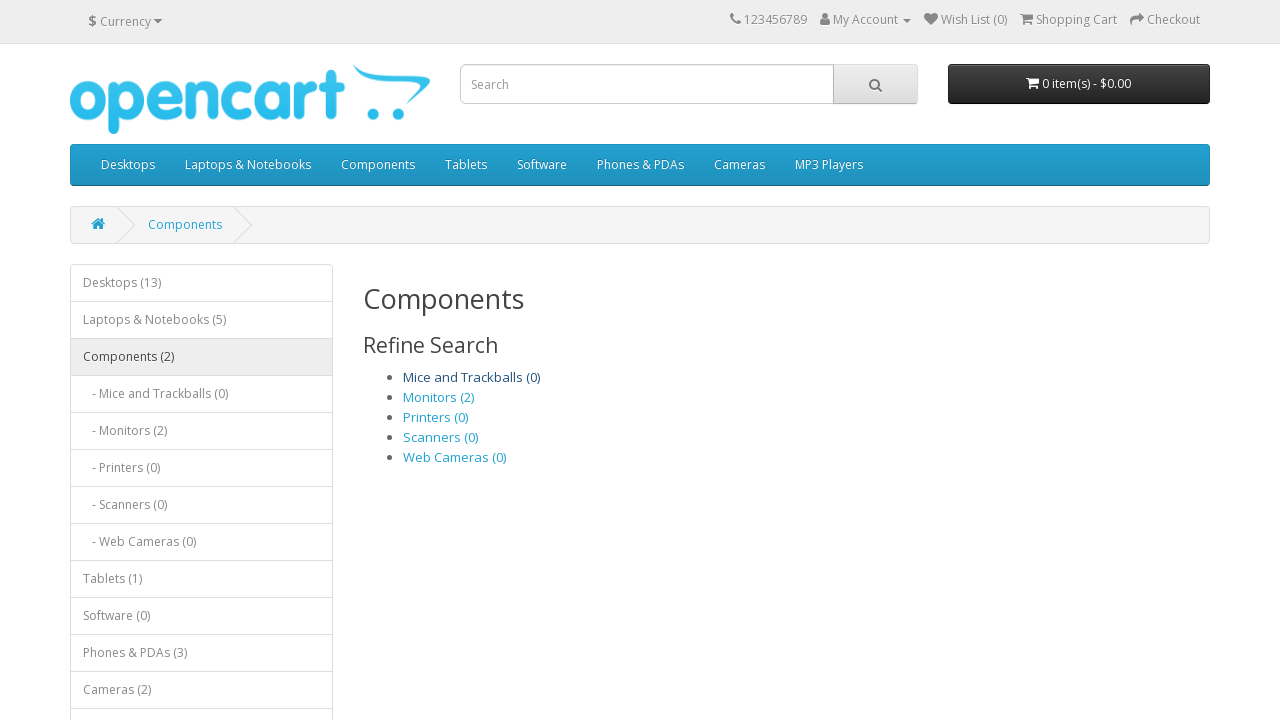